Tests registration form validation by entering mismatched confirmation password and verifying error message

Starting URL: https://alada.vn/tai-khoan/dang-ky.html

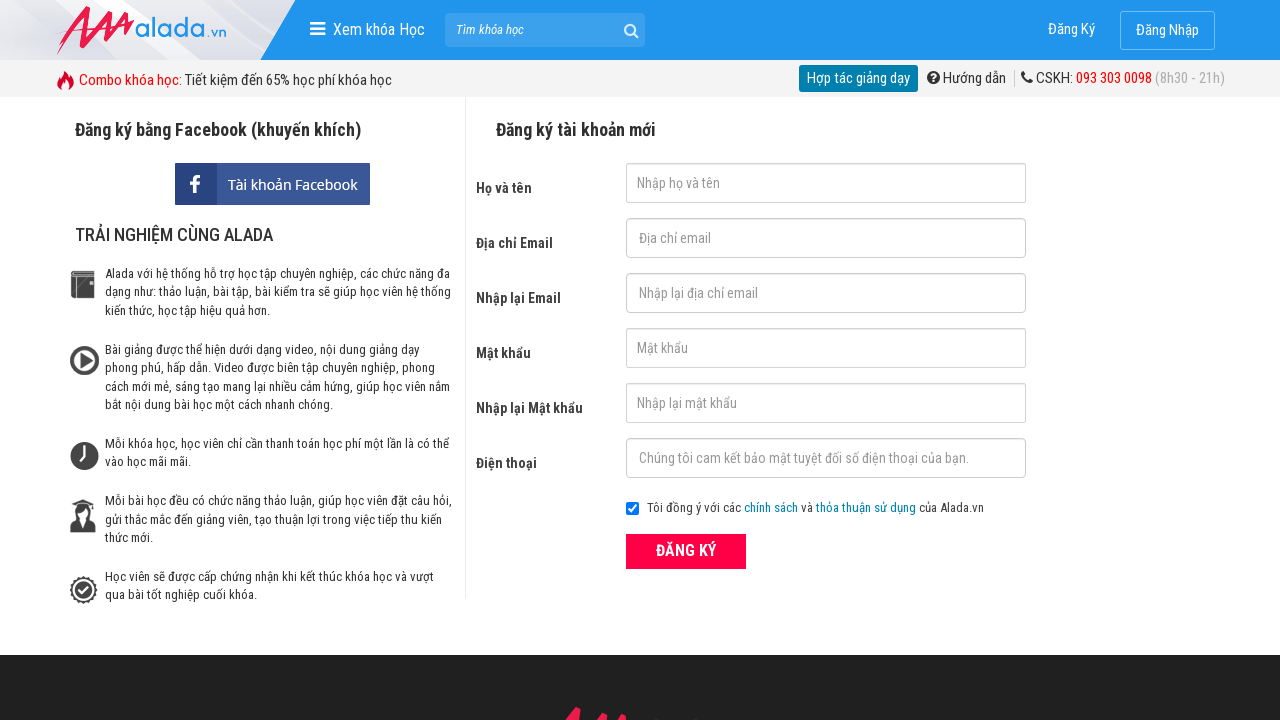

Filled first name field with 'Tuan Bui' on #txtFirstname
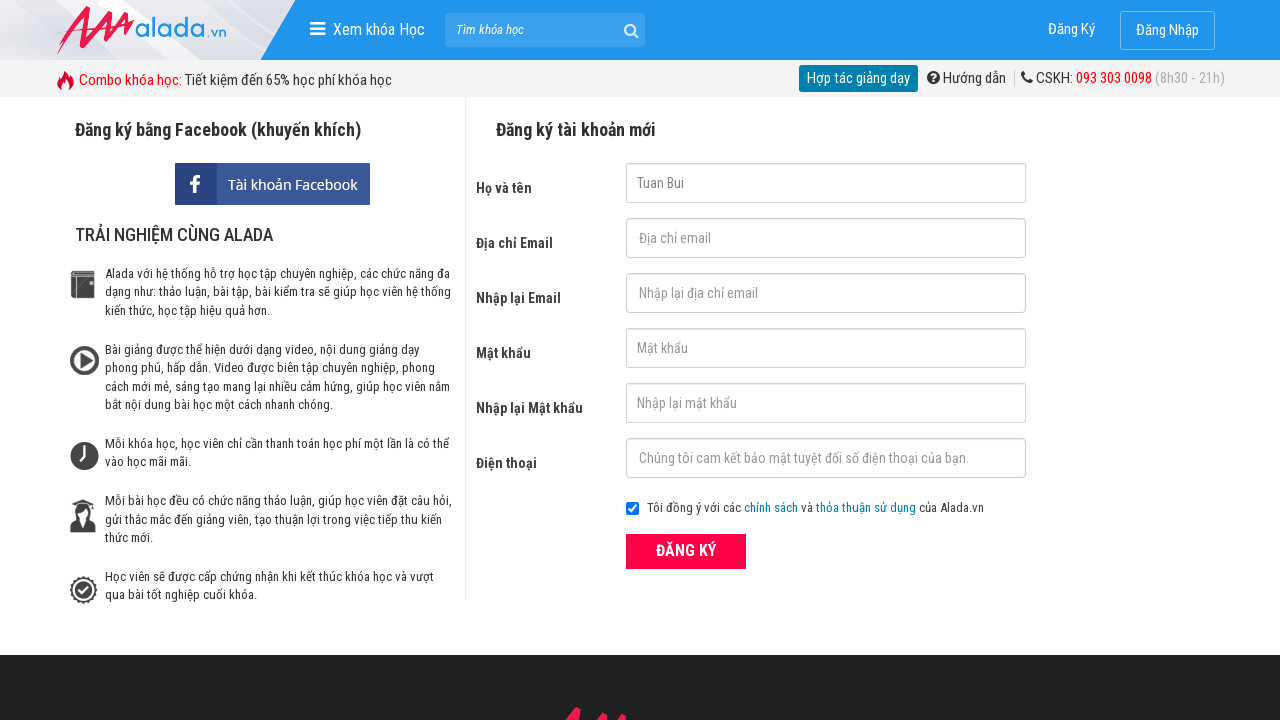

Filled email field with 'tuanbui@gmail.com' on #txtEmail
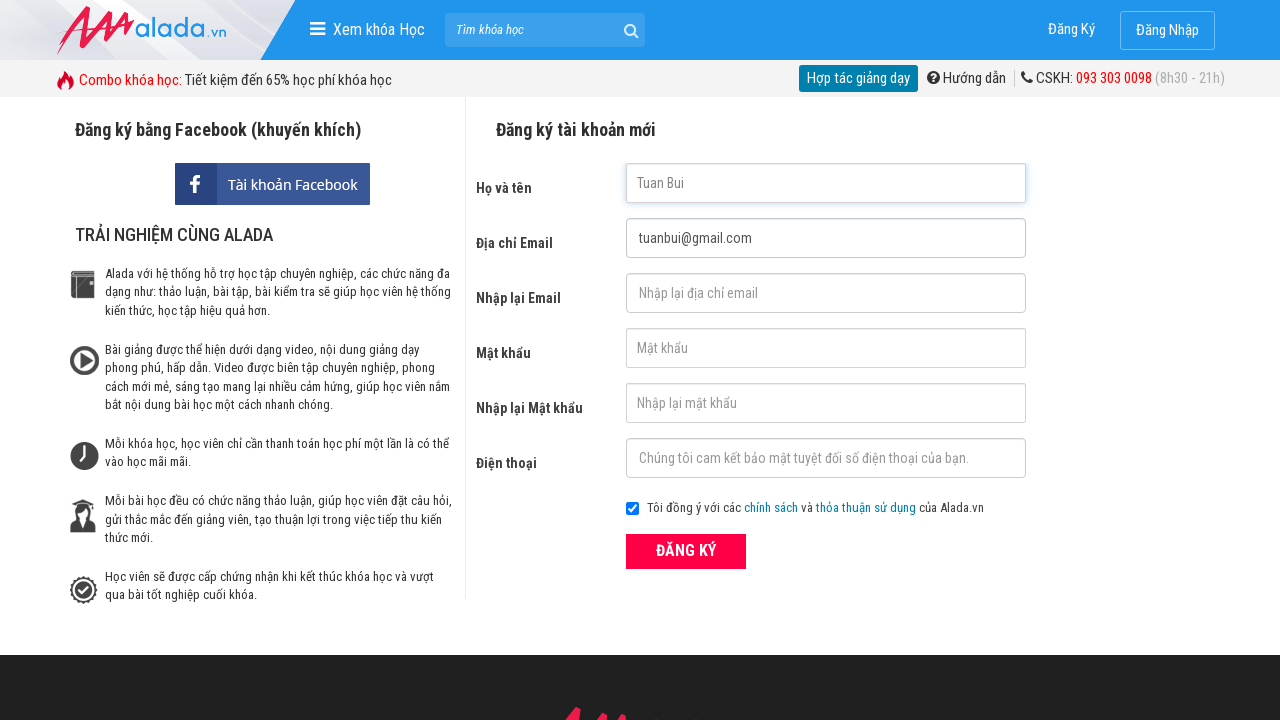

Filled confirm email field with 'tuanbui@gmail.com' on #txtCEmail
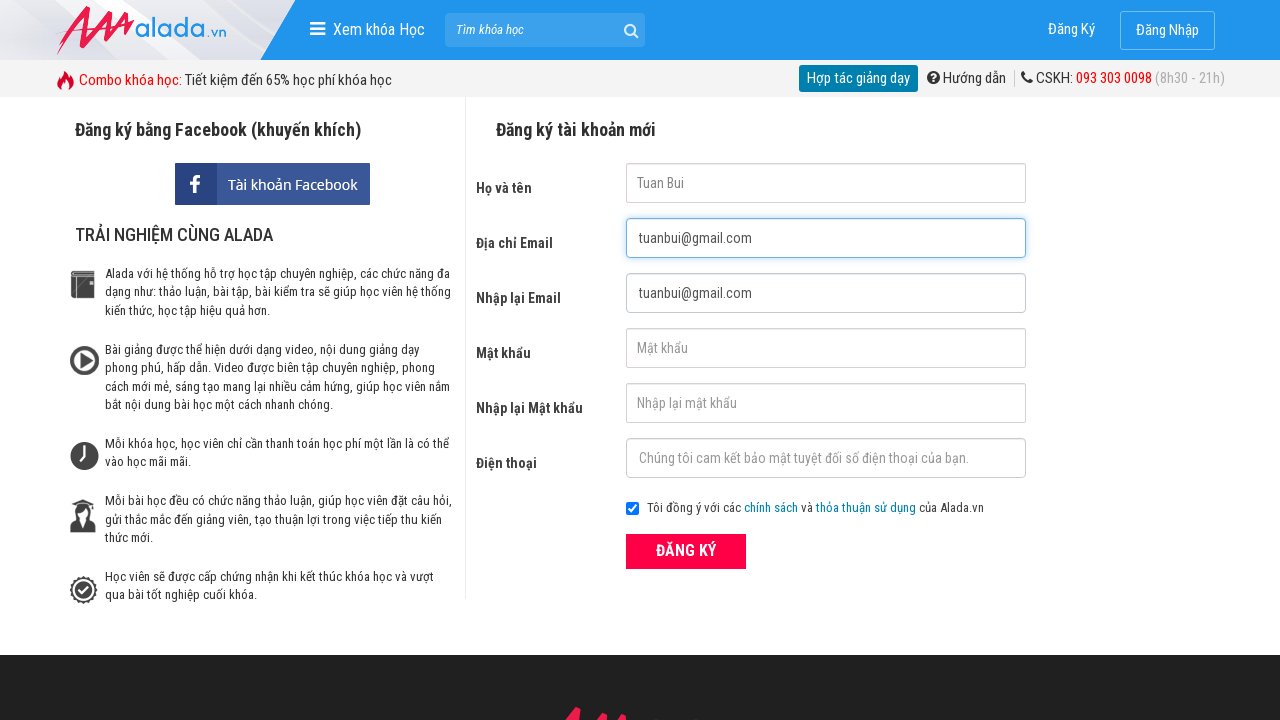

Filled password field with 'Abcd1234!' on #txtPassword
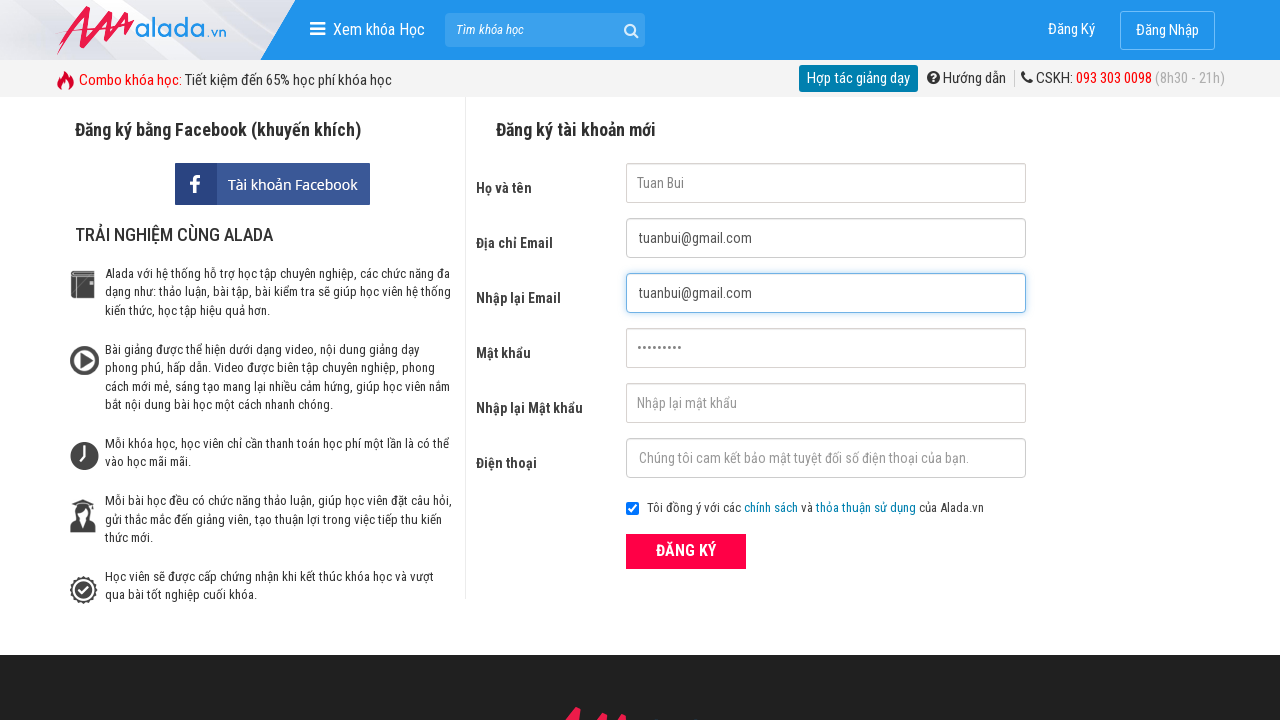

Filled confirm password field with mismatched password 'Abcd1567' on #txtCPassword
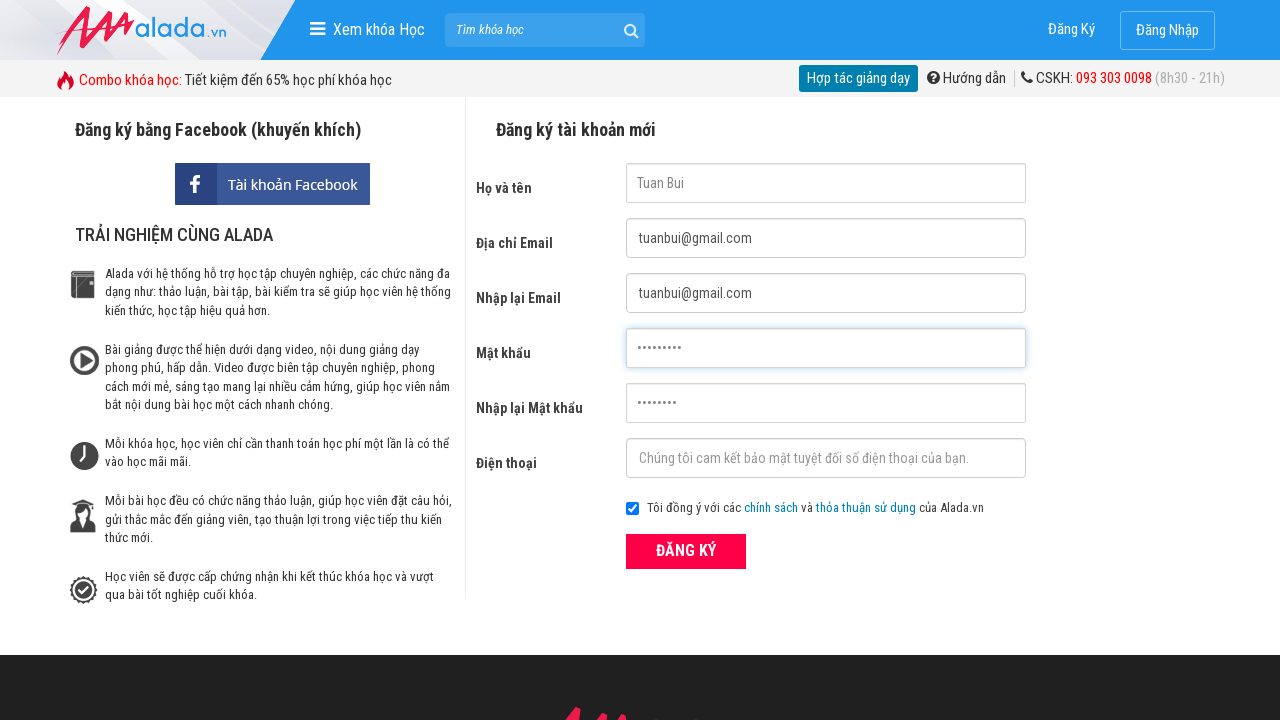

Filled phone field with '0907231123' on #txtPhone
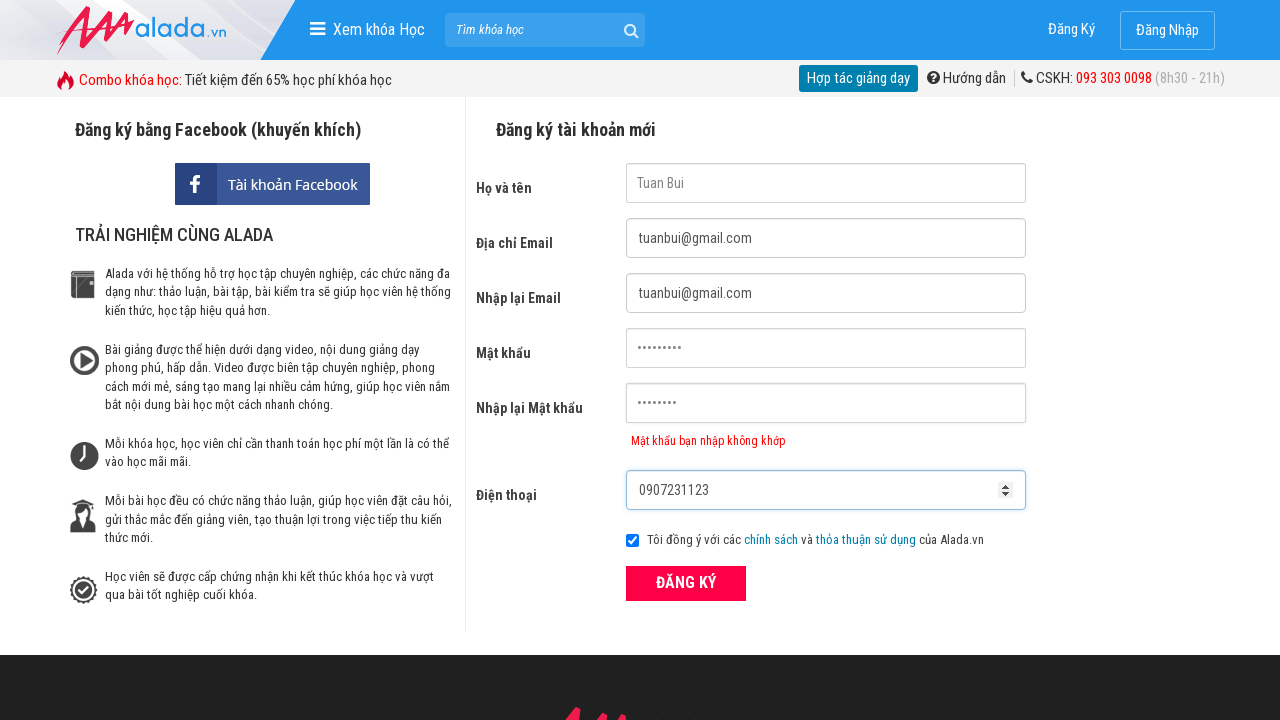

Clicked submit button to register at (686, 583) on button[type='submit']
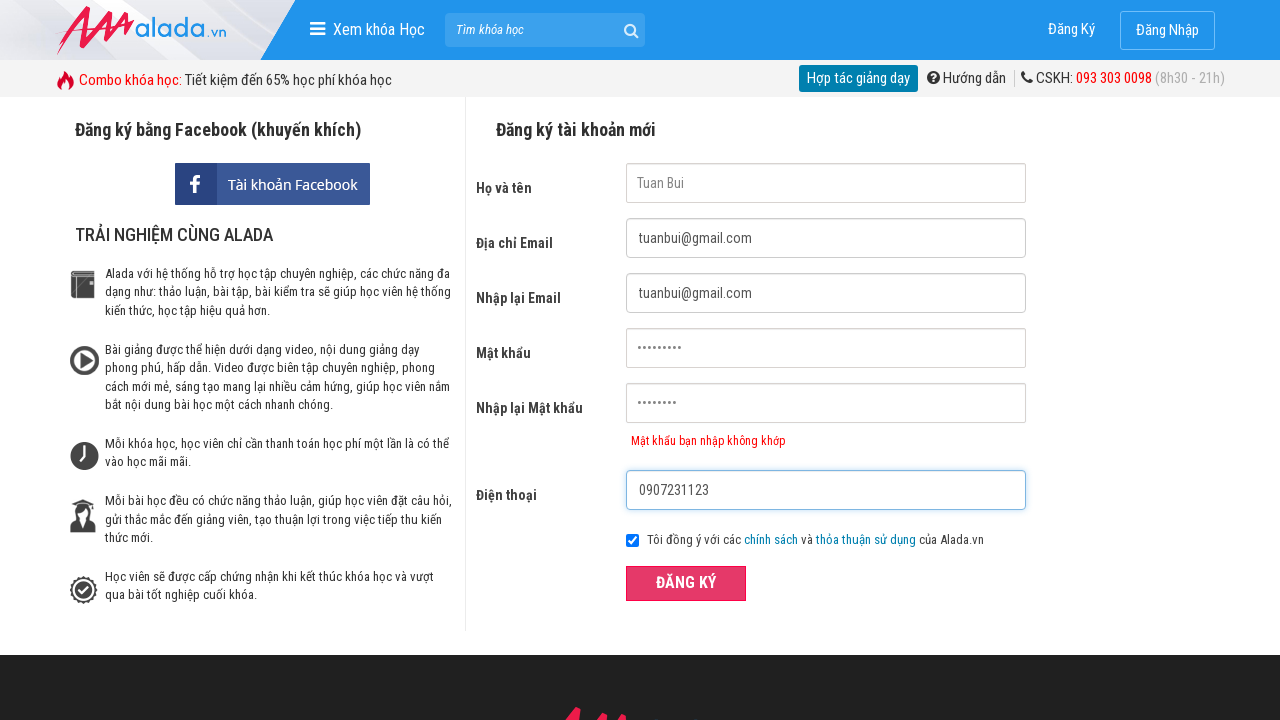

Confirmation password error message appeared
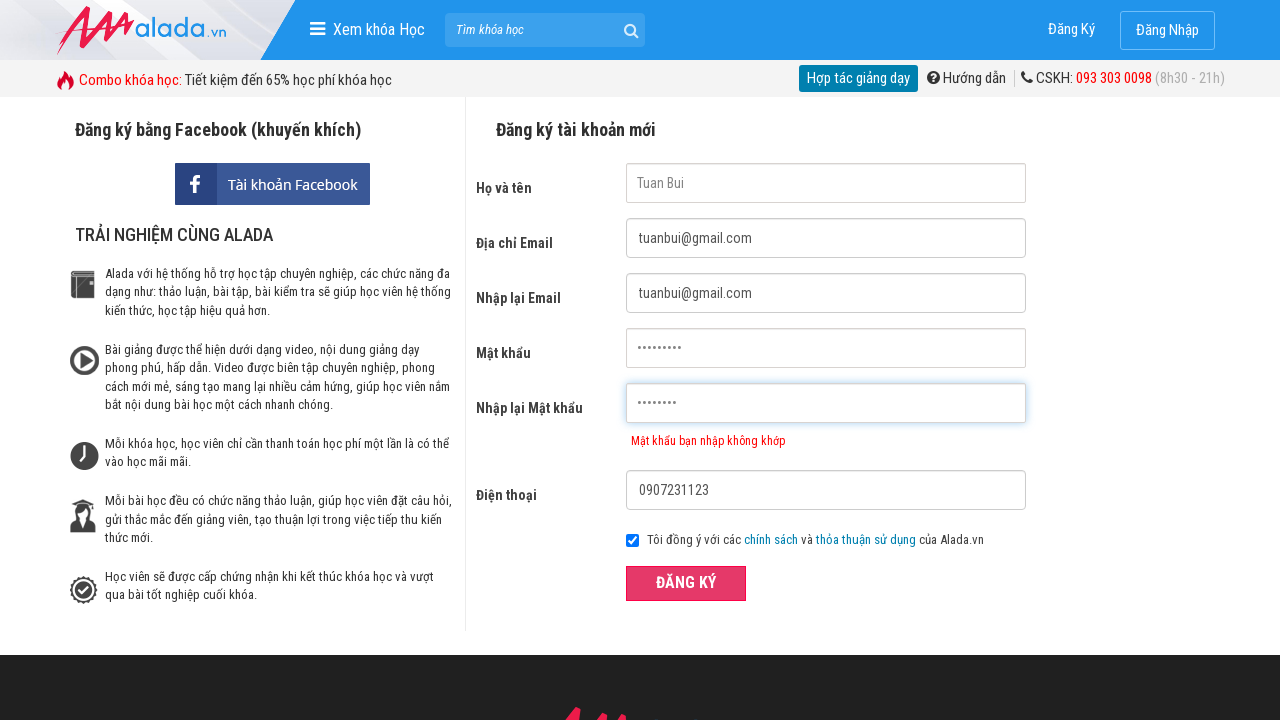

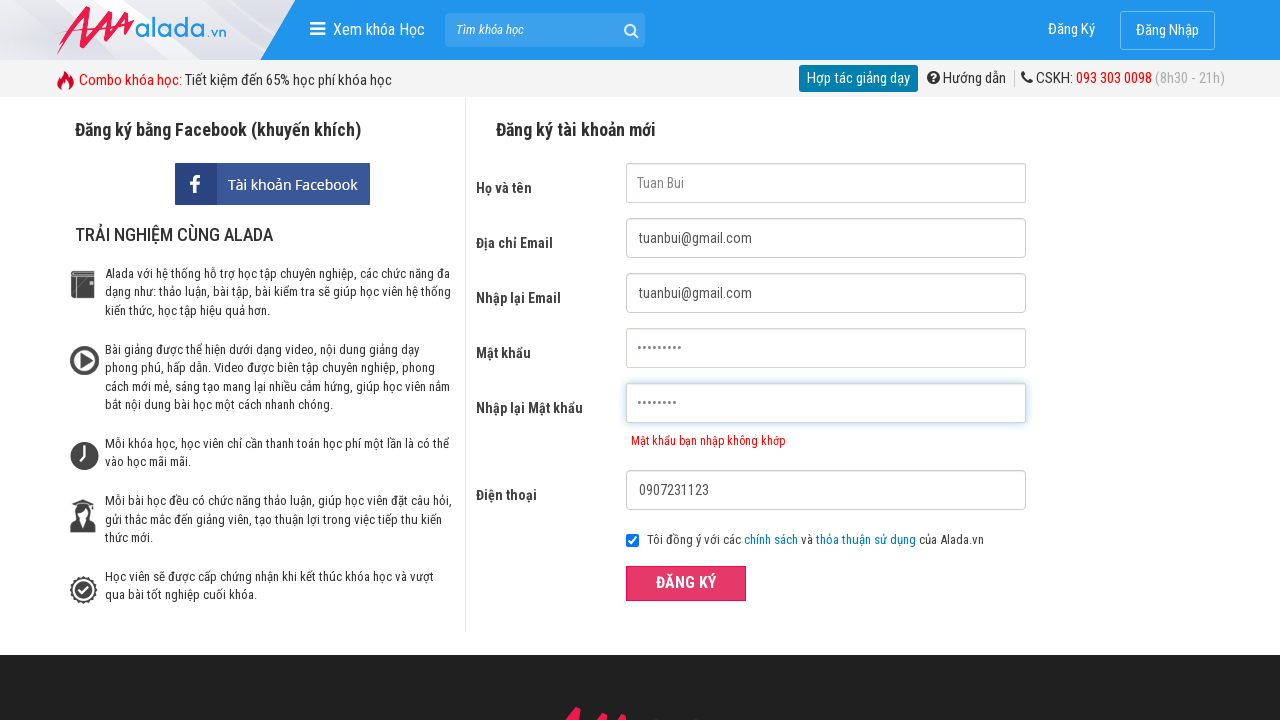